Tests that edits are saved when the input loses focus (blur event)

Starting URL: https://demo.playwright.dev/todomvc

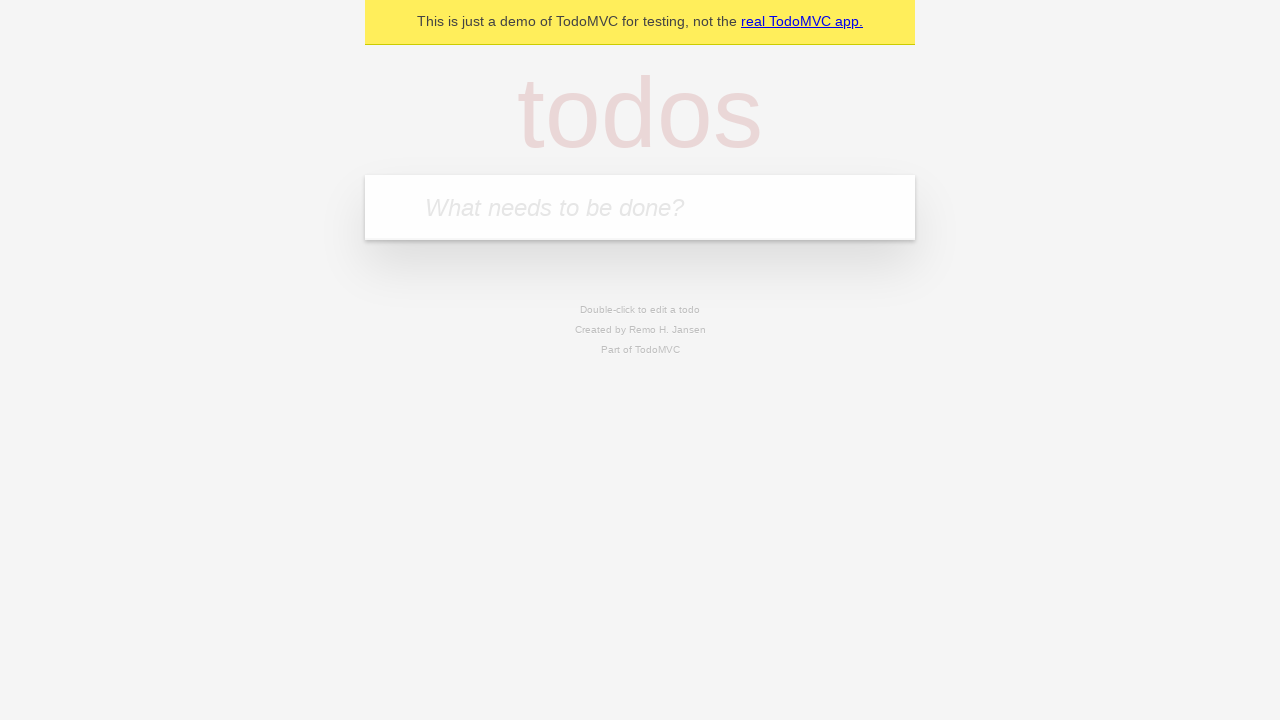

Filled input with first todo 'buy some cheese' on internal:attr=[placeholder="What needs to be done?"i]
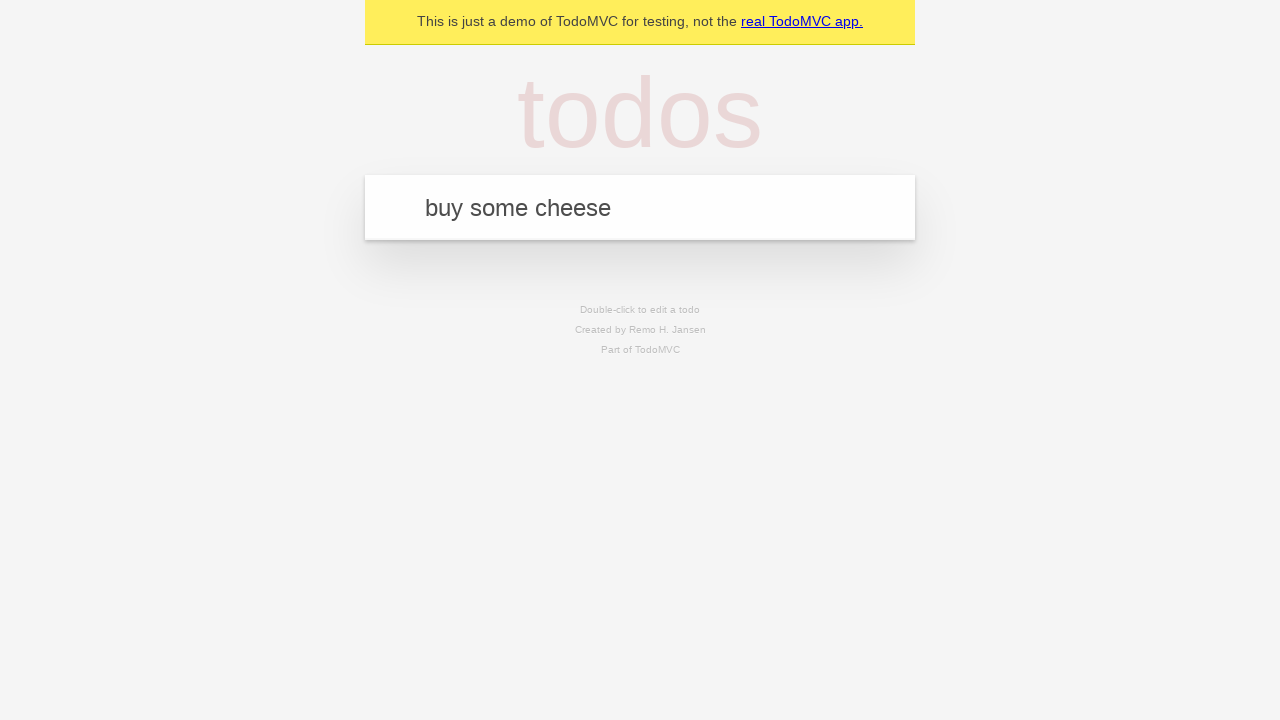

Pressed Enter to create first todo on internal:attr=[placeholder="What needs to be done?"i]
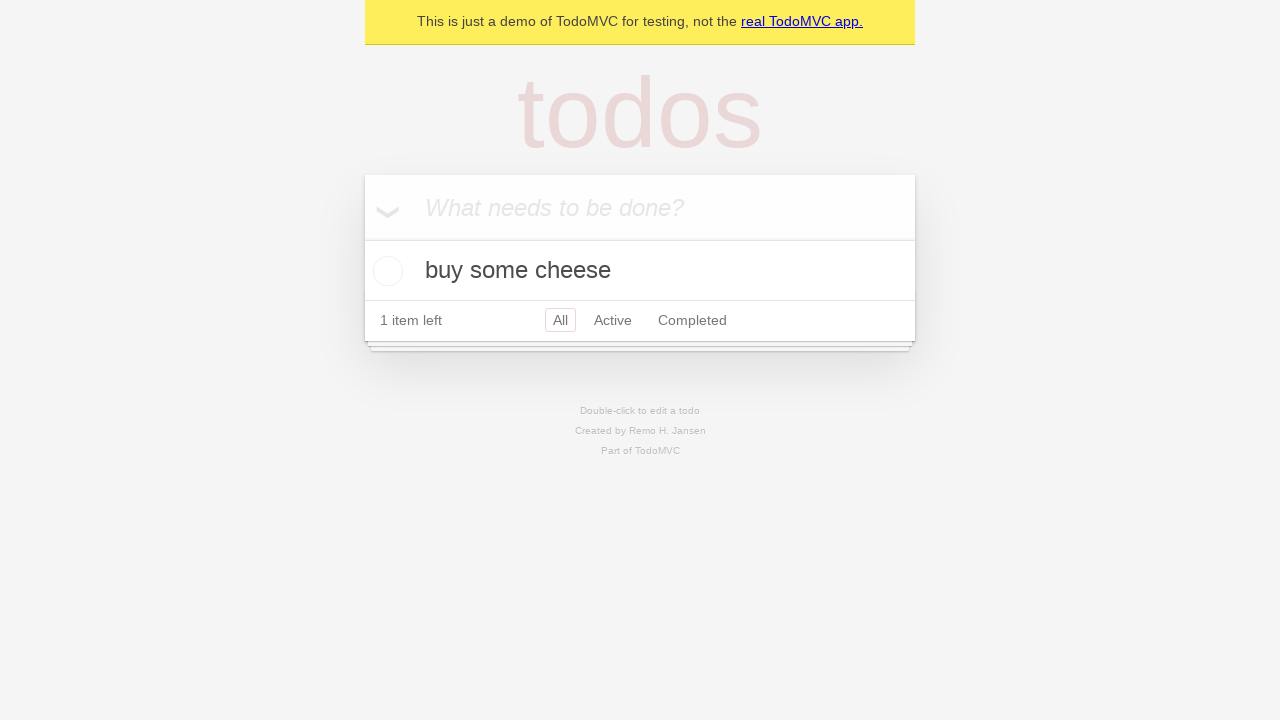

Filled input with second todo 'feed the cat' on internal:attr=[placeholder="What needs to be done?"i]
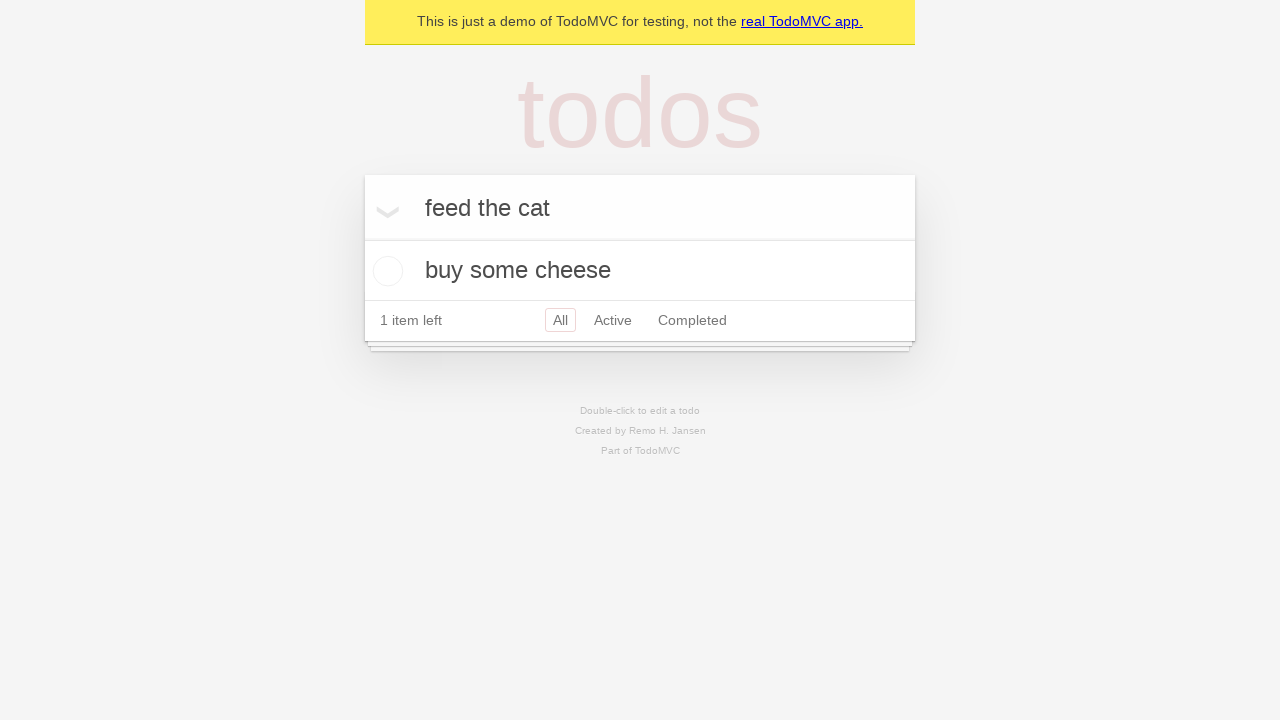

Pressed Enter to create second todo on internal:attr=[placeholder="What needs to be done?"i]
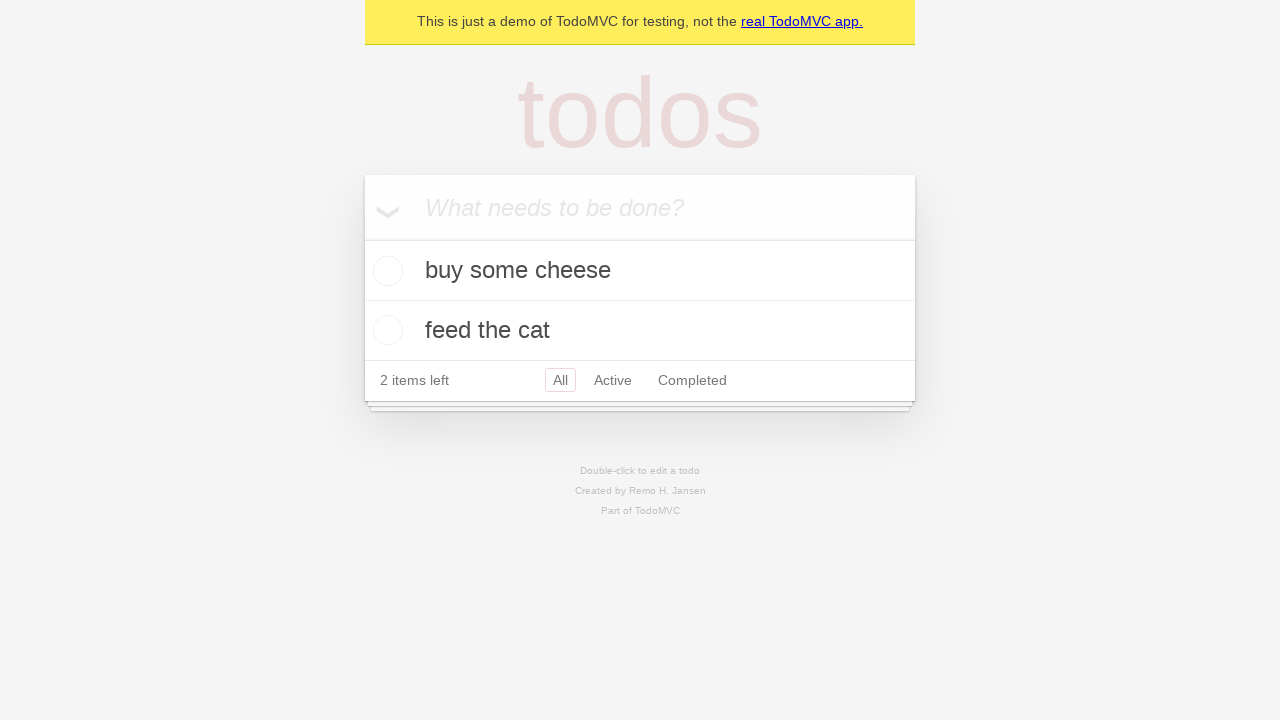

Filled input with third todo 'book a doctors appointment' on internal:attr=[placeholder="What needs to be done?"i]
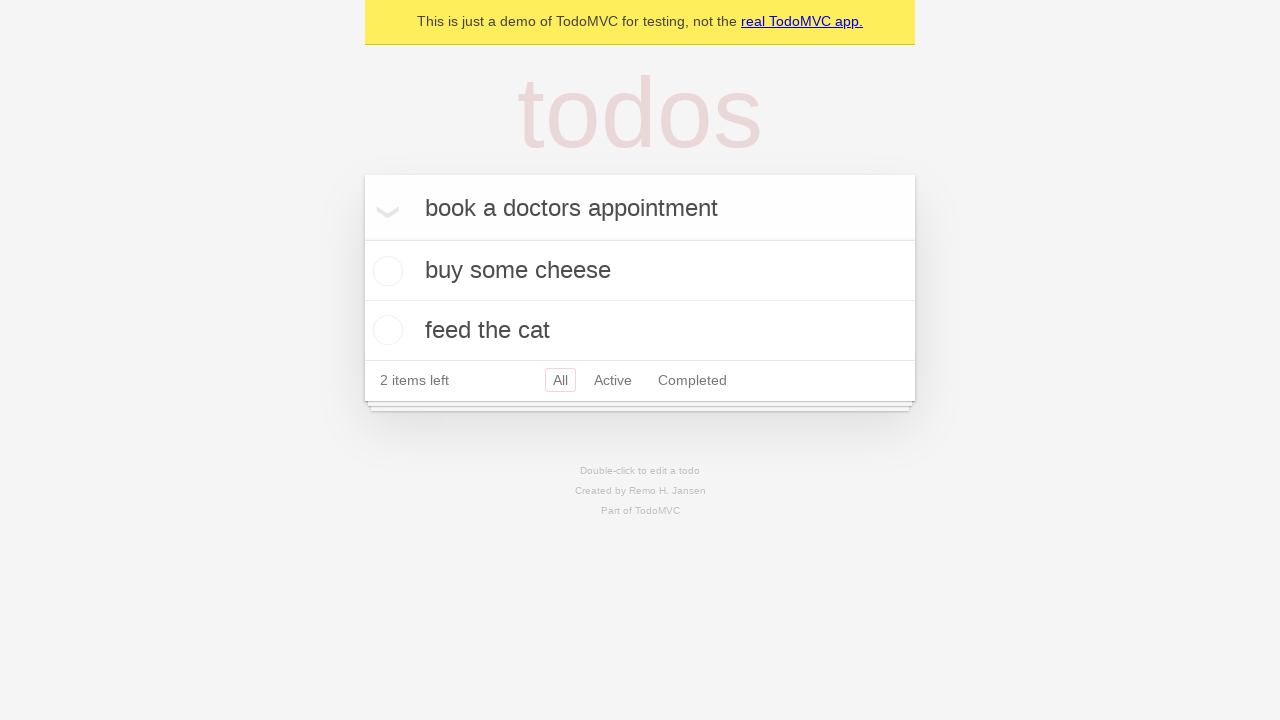

Pressed Enter to create third todo on internal:attr=[placeholder="What needs to be done?"i]
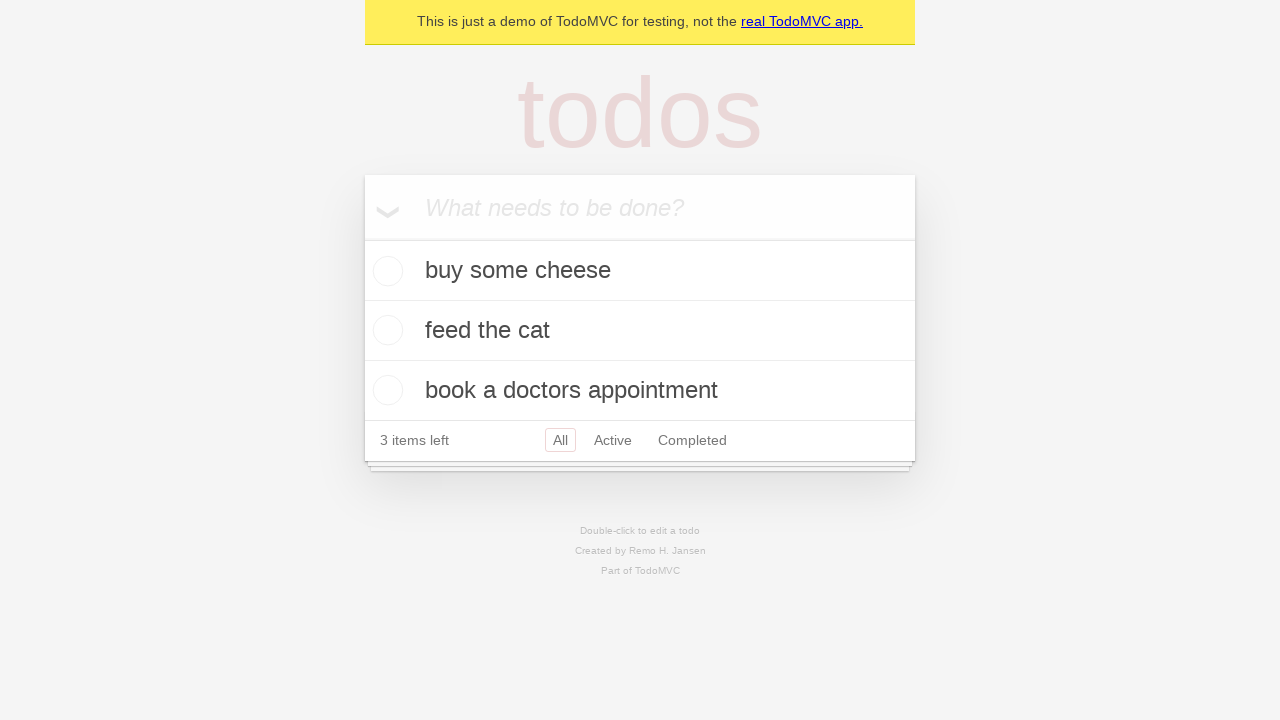

Double-clicked second todo item to enter edit mode at (640, 331) on internal:testid=[data-testid="todo-item"s] >> nth=1
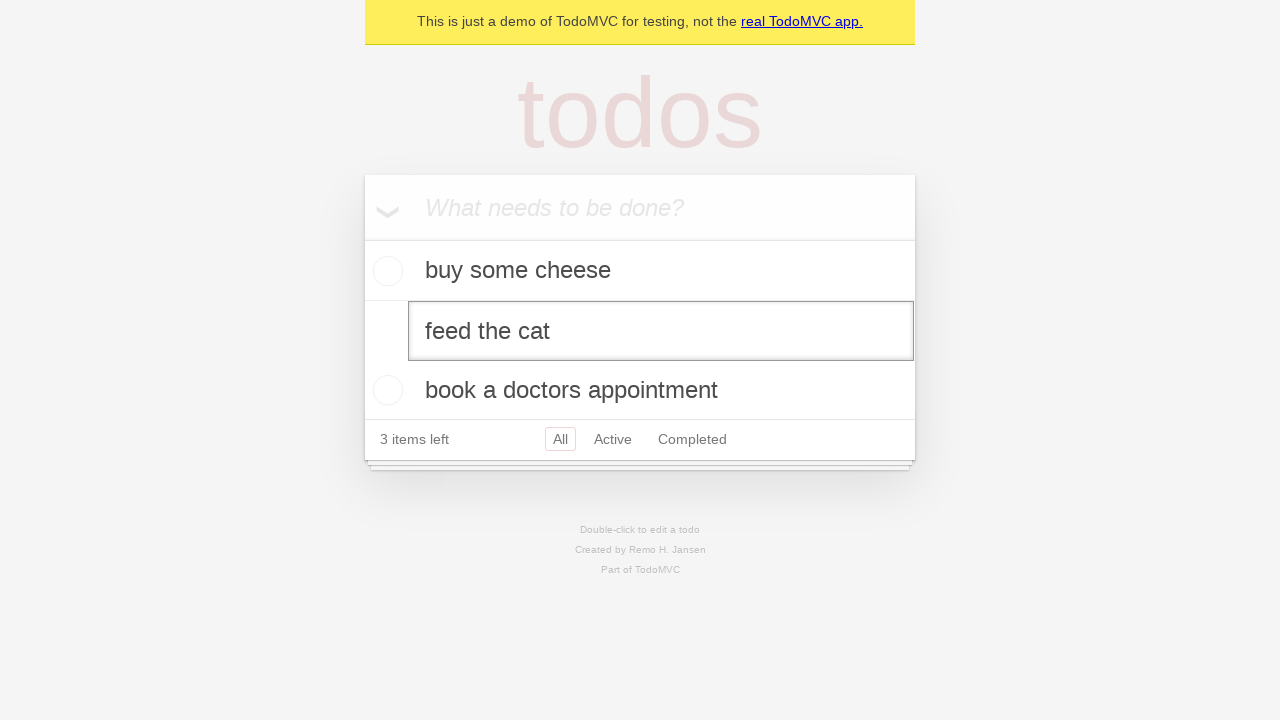

Filled edit textbox with new text 'buy some sausages' on internal:testid=[data-testid="todo-item"s] >> nth=1 >> internal:role=textbox[nam
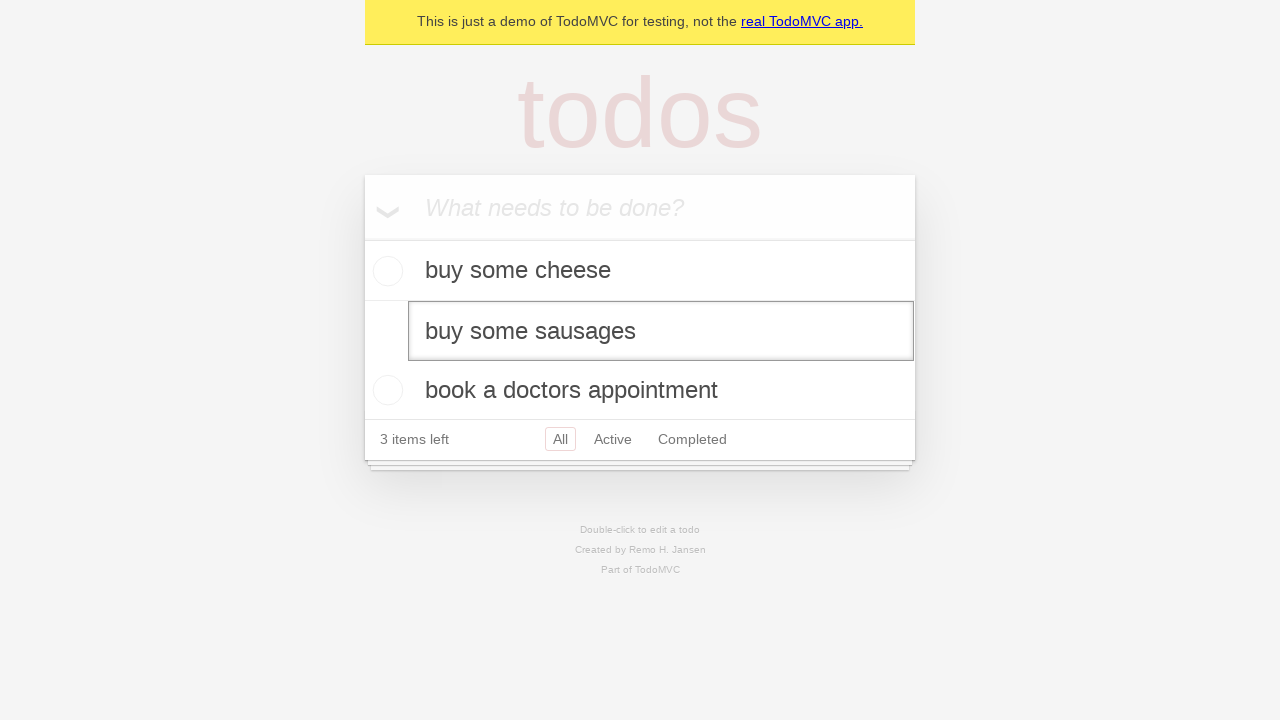

Dispatched blur event to save edited todo text
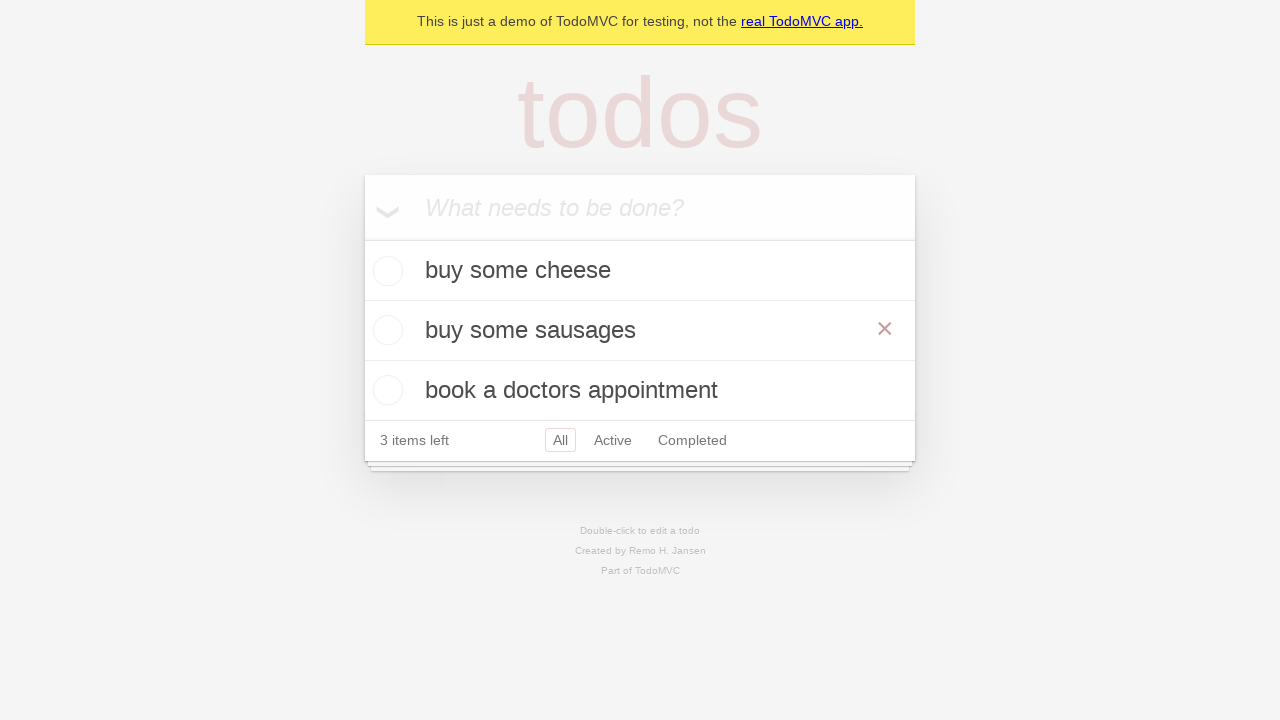

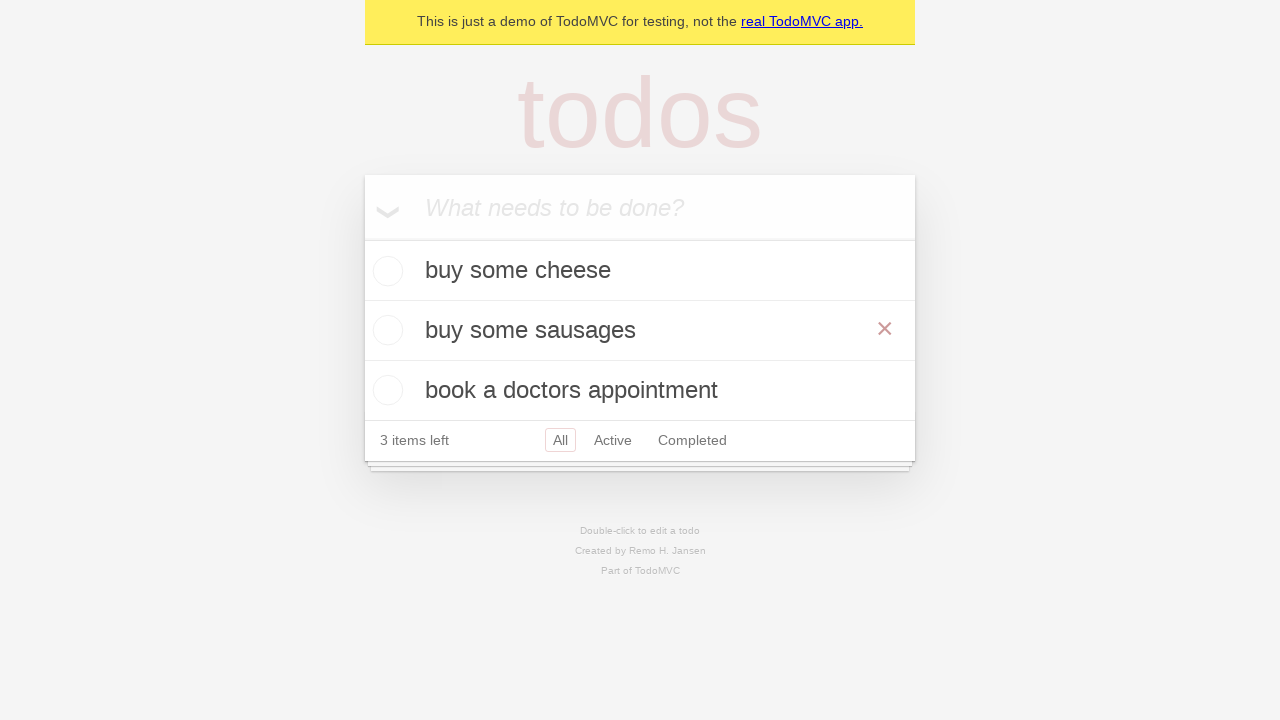